Tests that the complete-all checkbox updates state when individual items are completed or cleared

Starting URL: https://demo.playwright.dev/todomvc

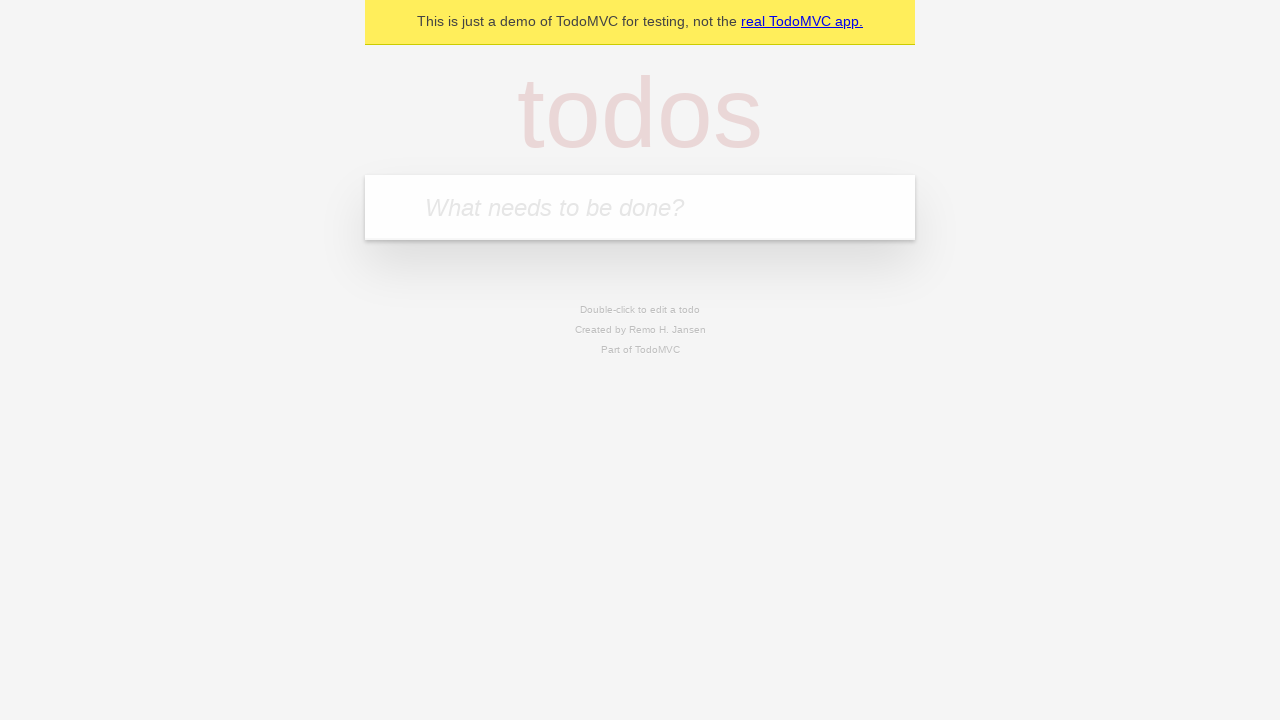

Filled todo input with 'buy some cheese' on internal:attr=[placeholder="What needs to be done?"i]
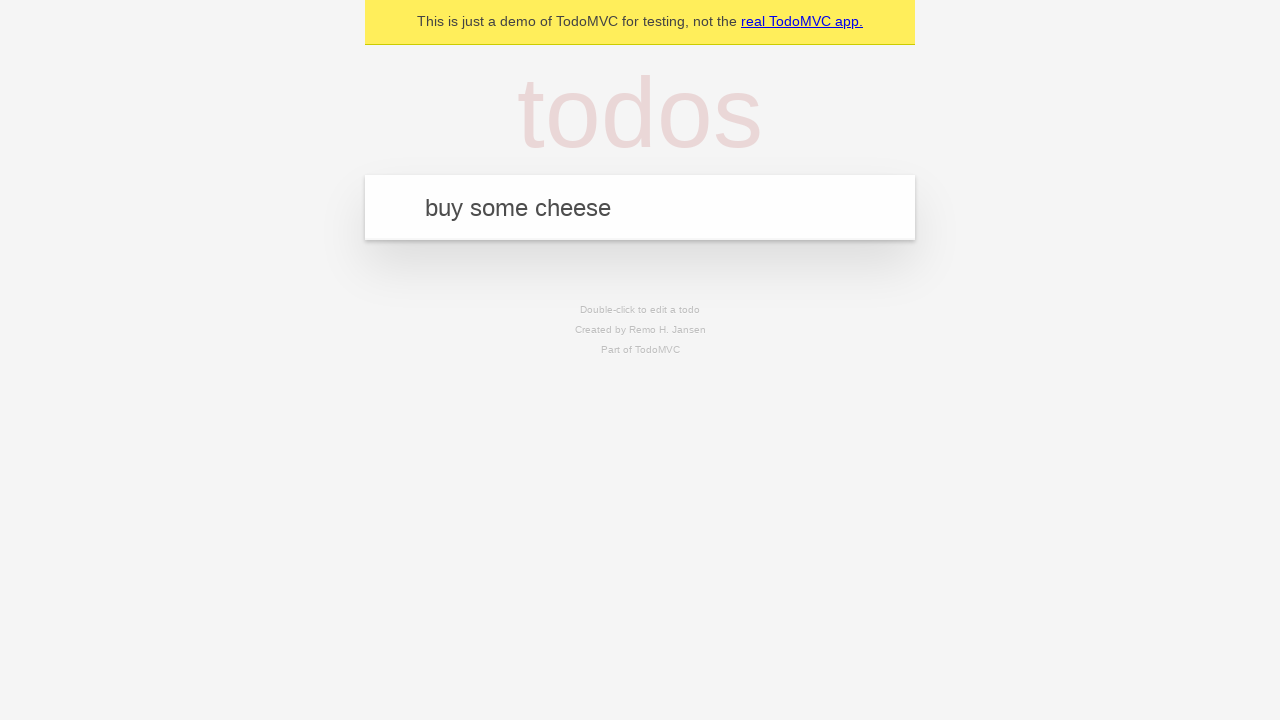

Pressed Enter to add first todo item on internal:attr=[placeholder="What needs to be done?"i]
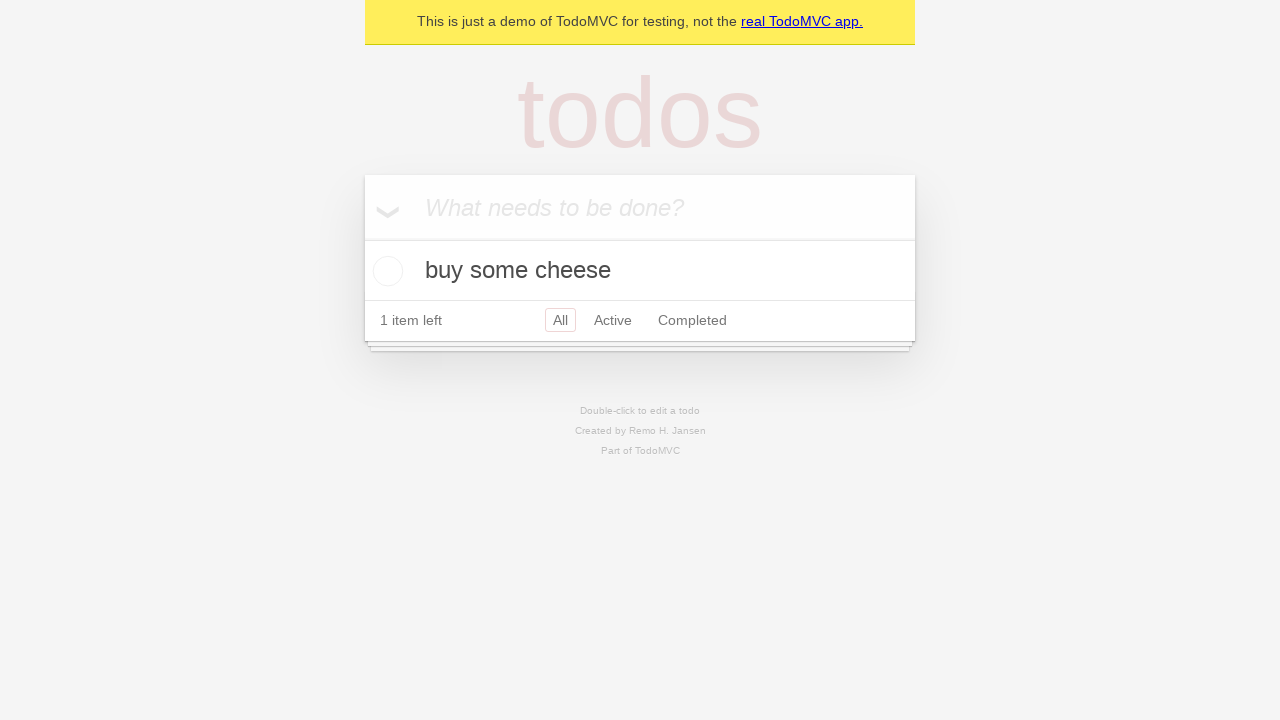

Filled todo input with 'feed the cat' on internal:attr=[placeholder="What needs to be done?"i]
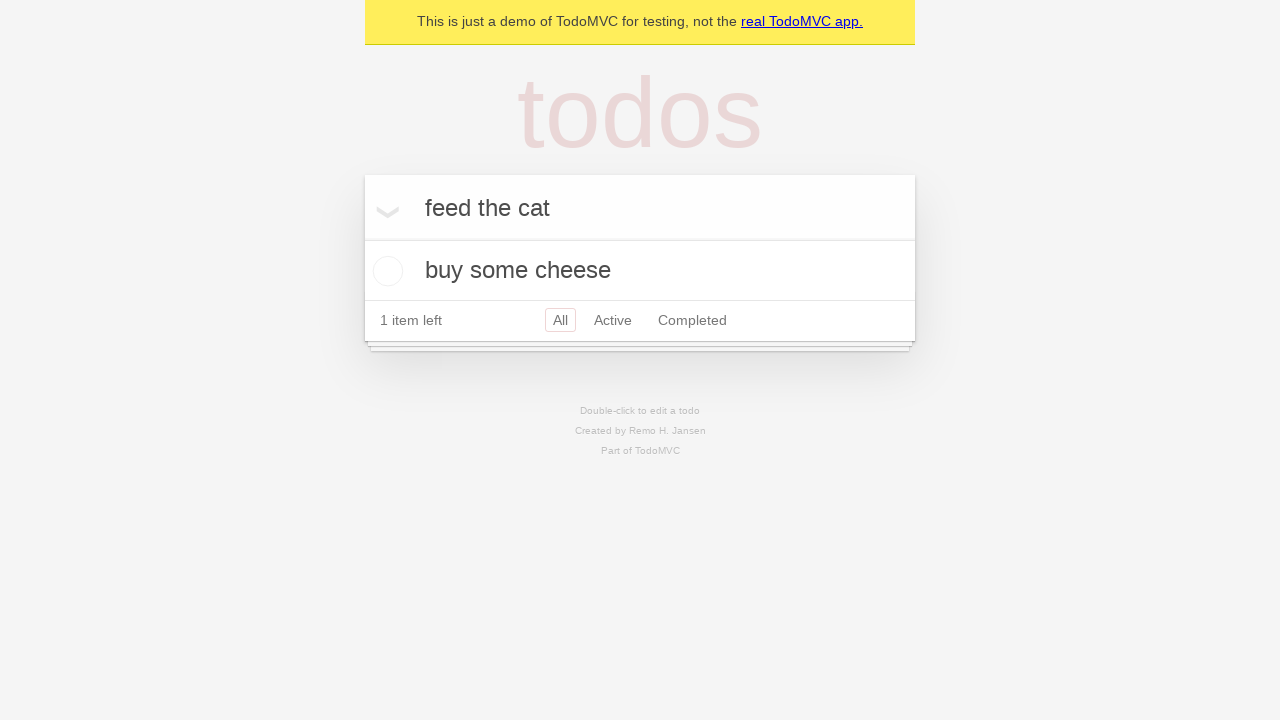

Pressed Enter to add second todo item on internal:attr=[placeholder="What needs to be done?"i]
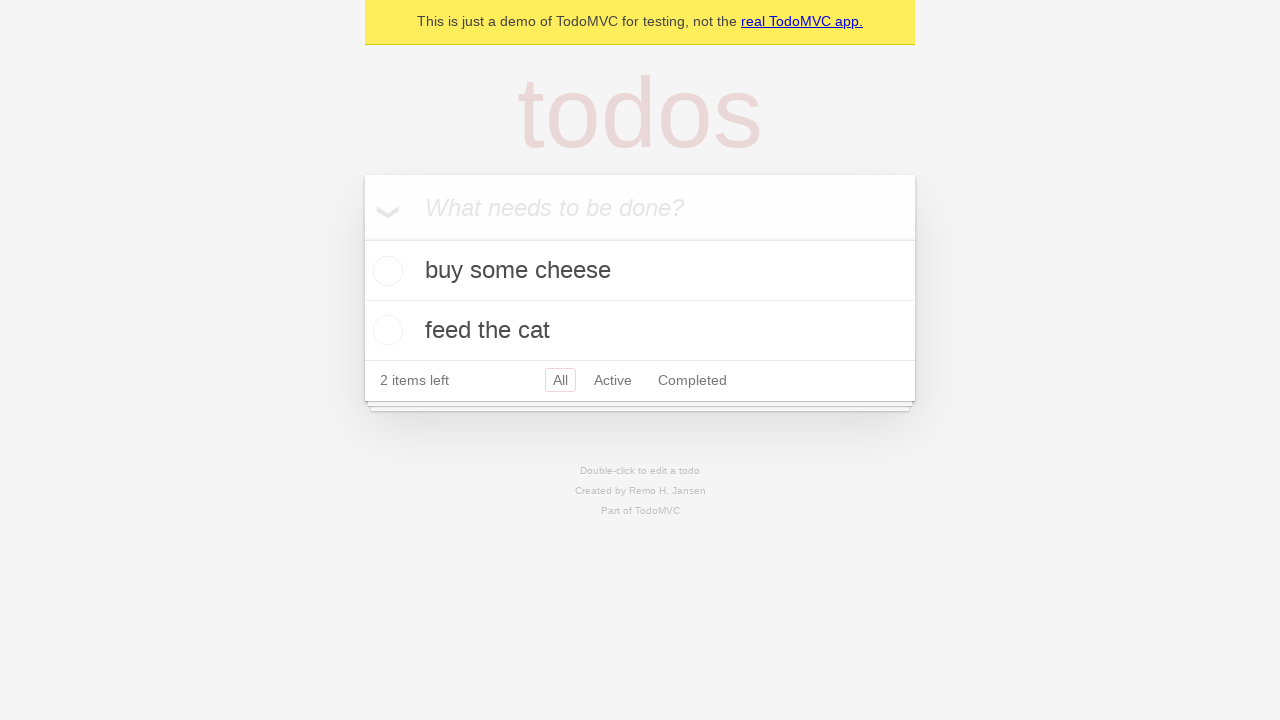

Filled todo input with 'book a doctors appointment' on internal:attr=[placeholder="What needs to be done?"i]
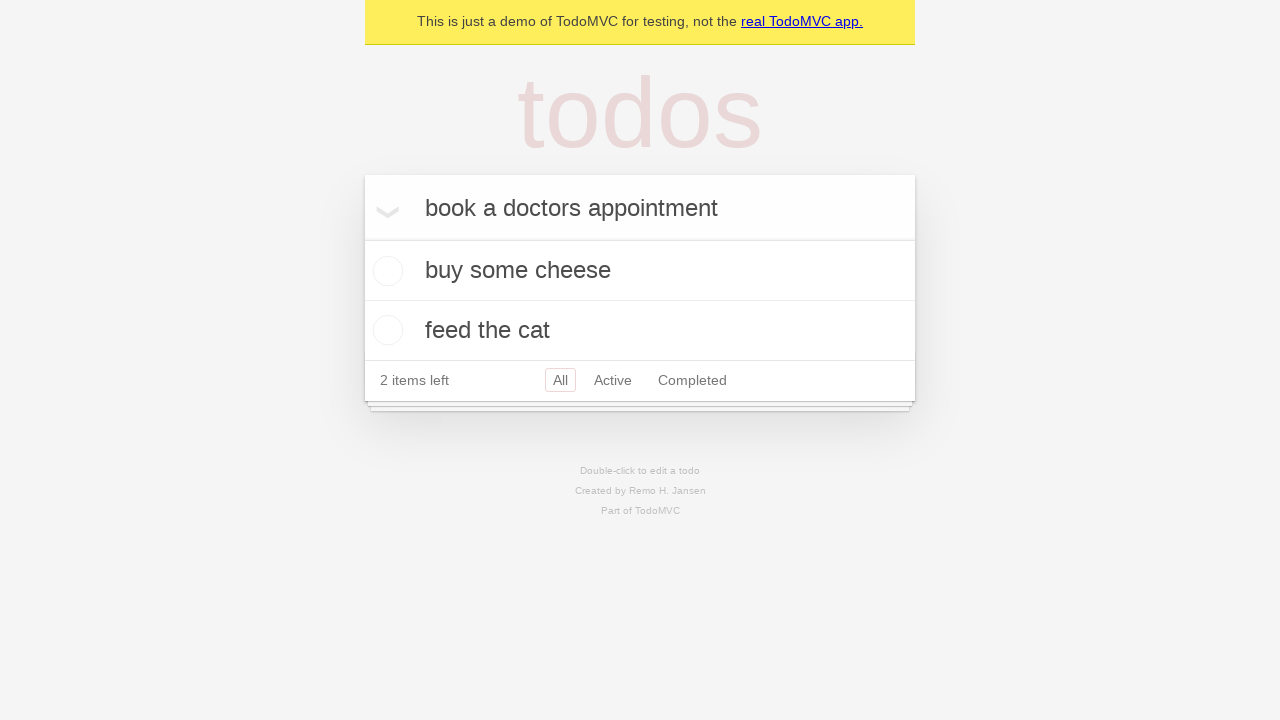

Pressed Enter to add third todo item on internal:attr=[placeholder="What needs to be done?"i]
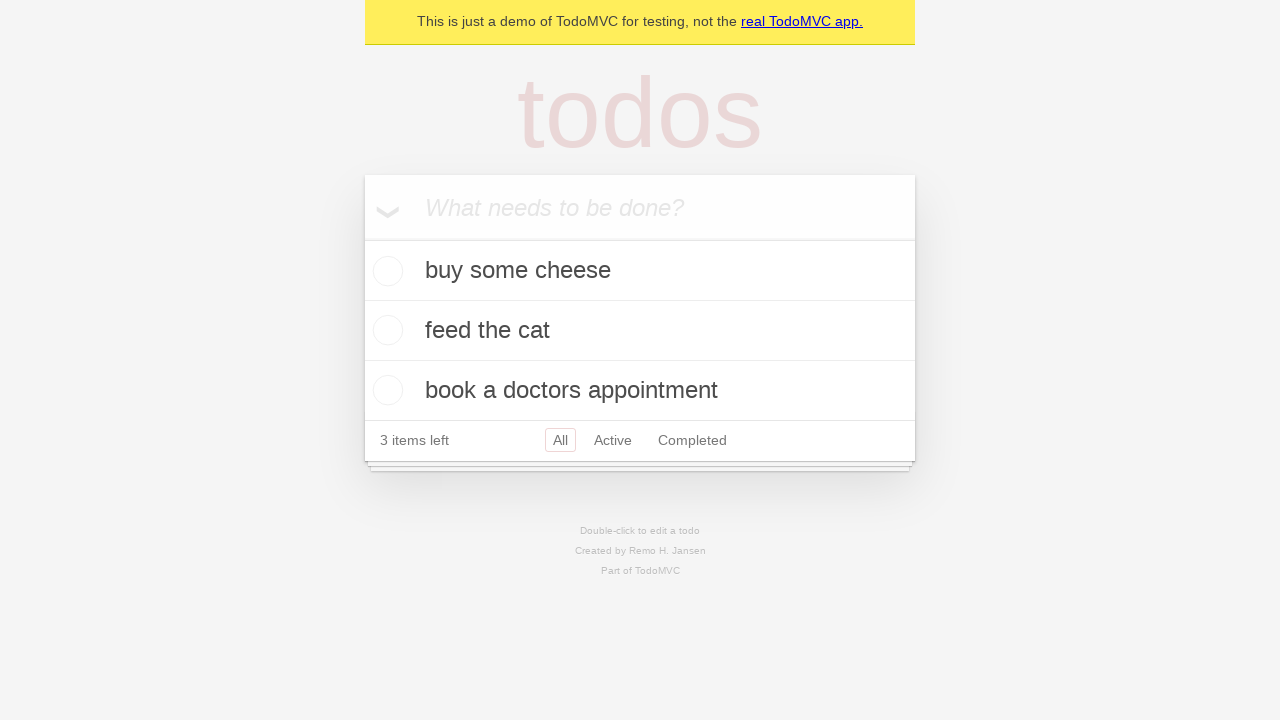

Clicked 'Mark all as complete' checkbox to complete all items at (362, 238) on internal:label="Mark all as complete"i
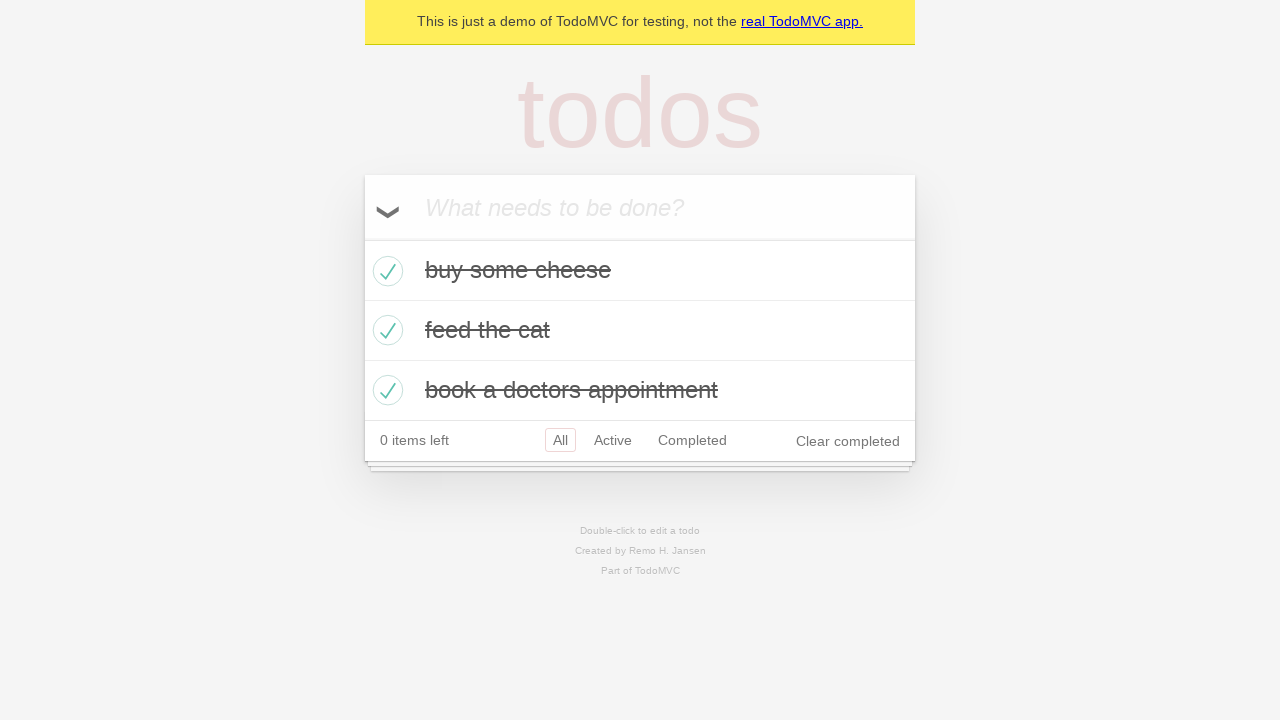

Unchecked the first todo item at (385, 271) on internal:testid=[data-testid="todo-item"s] >> nth=0 >> internal:role=checkbox
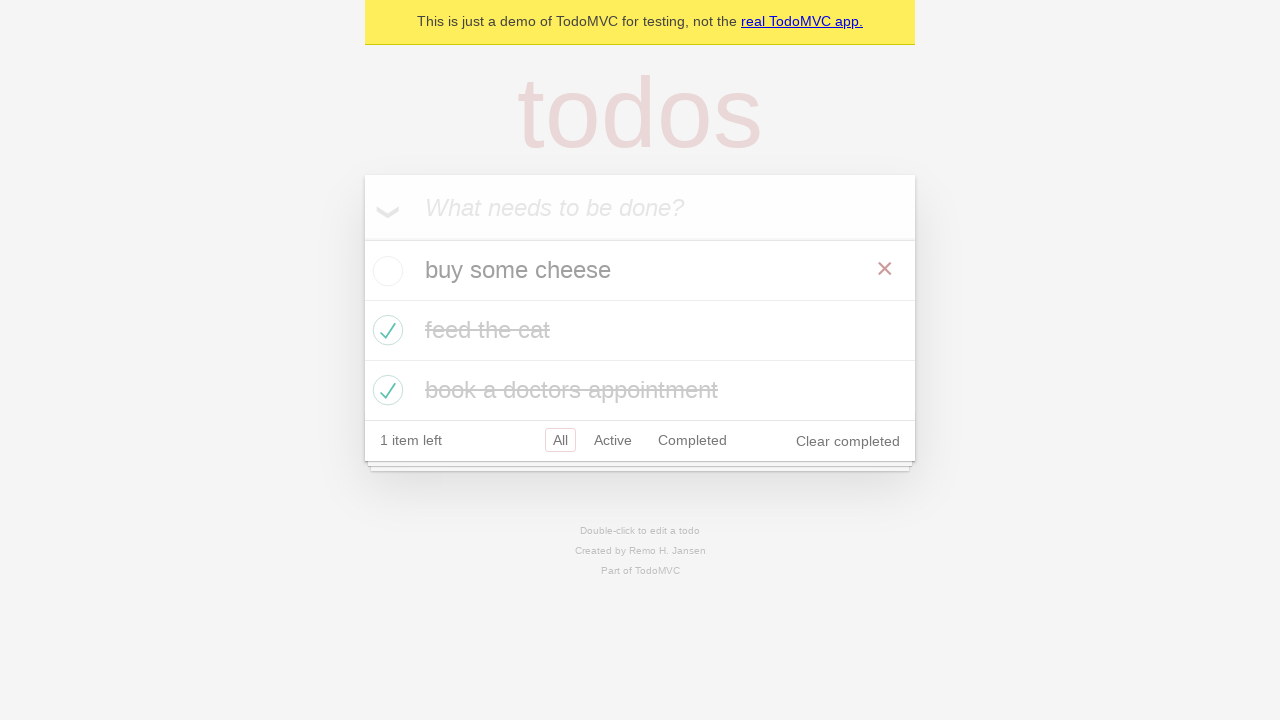

Checked the first todo item again at (385, 271) on internal:testid=[data-testid="todo-item"s] >> nth=0 >> internal:role=checkbox
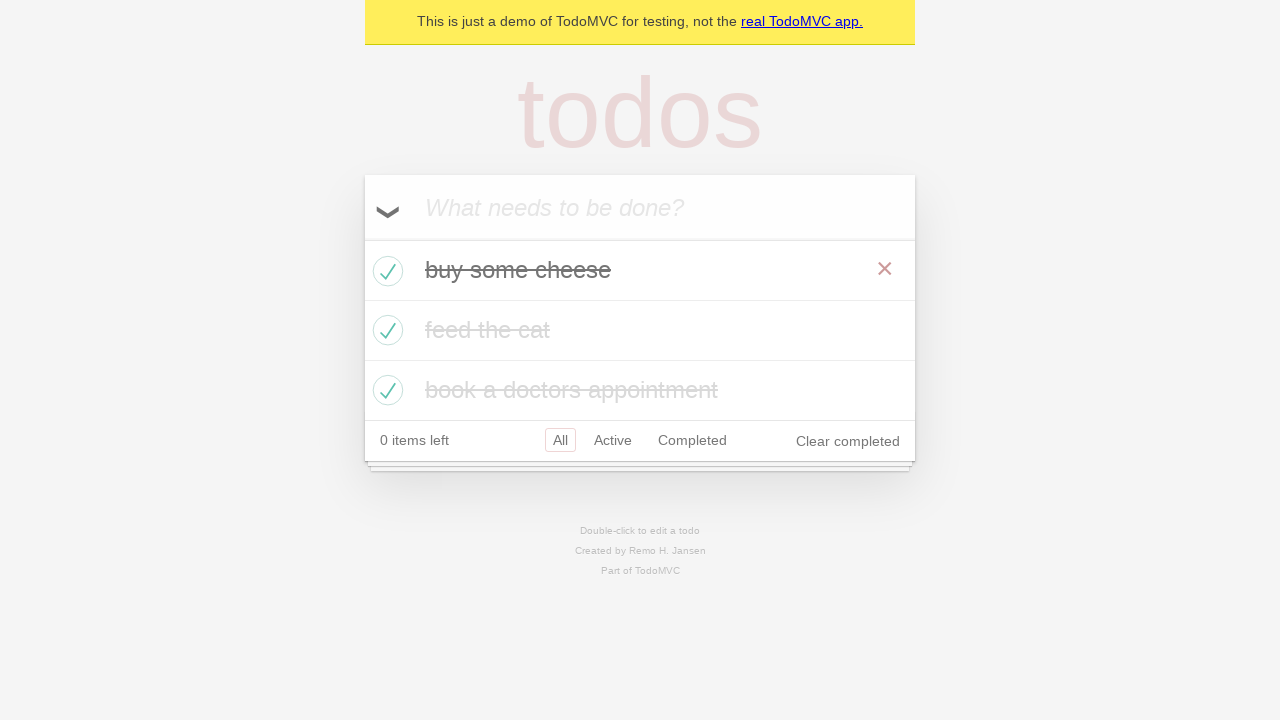

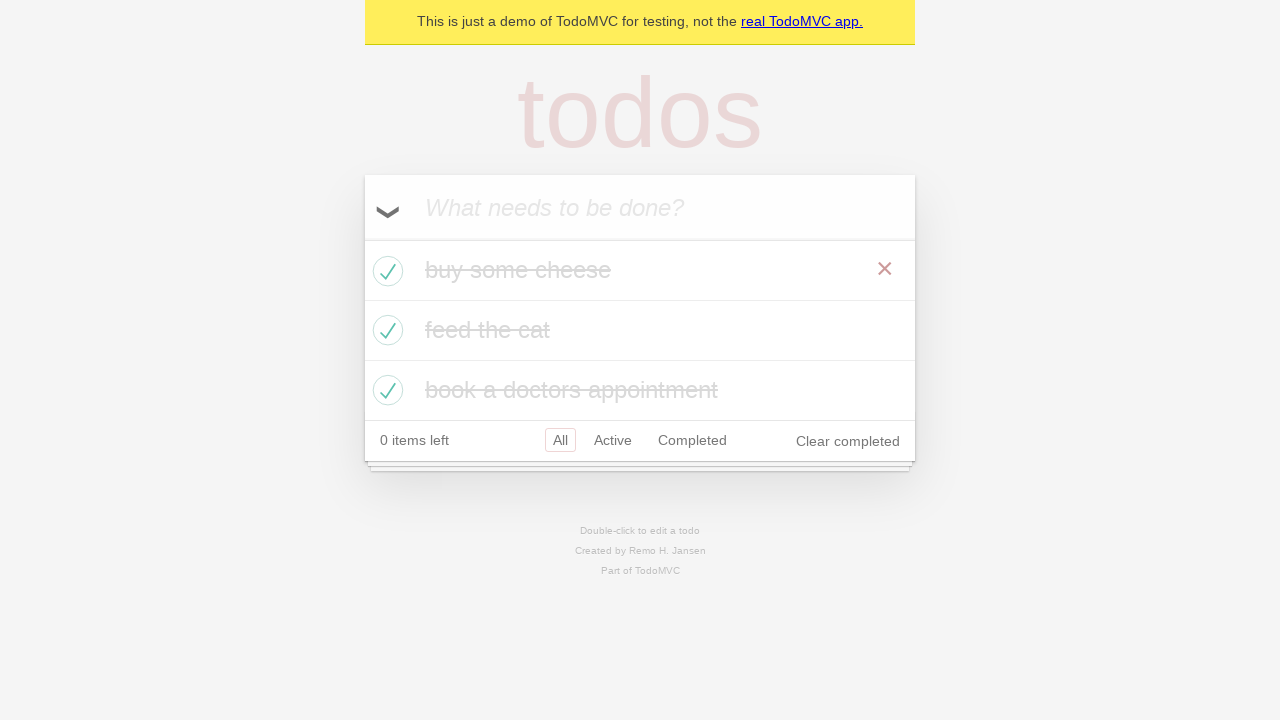